Tests the Salesforce demo signup form by filling in personal and company details including first name, last name, job title, work email, phone, company name, and number of employees, then submits the form.

Starting URL: https://www.salesforce.com/in/form/demo/overview-demo/?d=7010M000002IWwe&internal=true

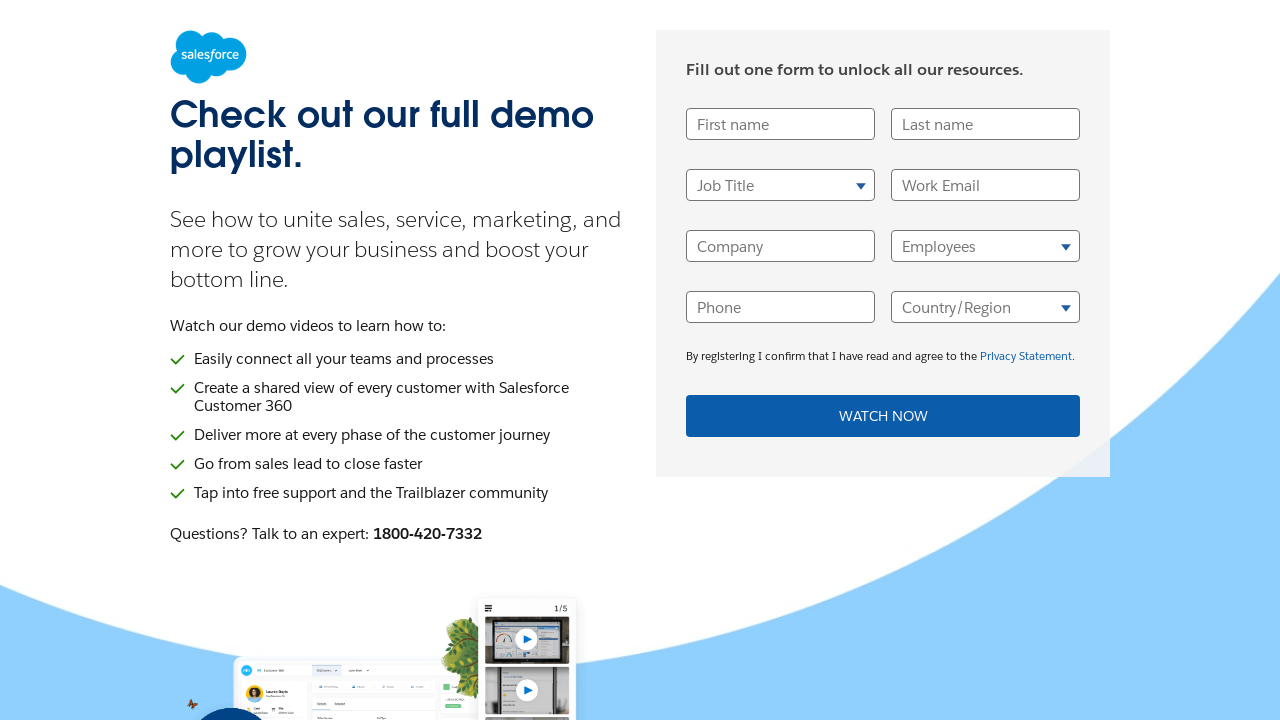

Waited for page to load with networkidle state
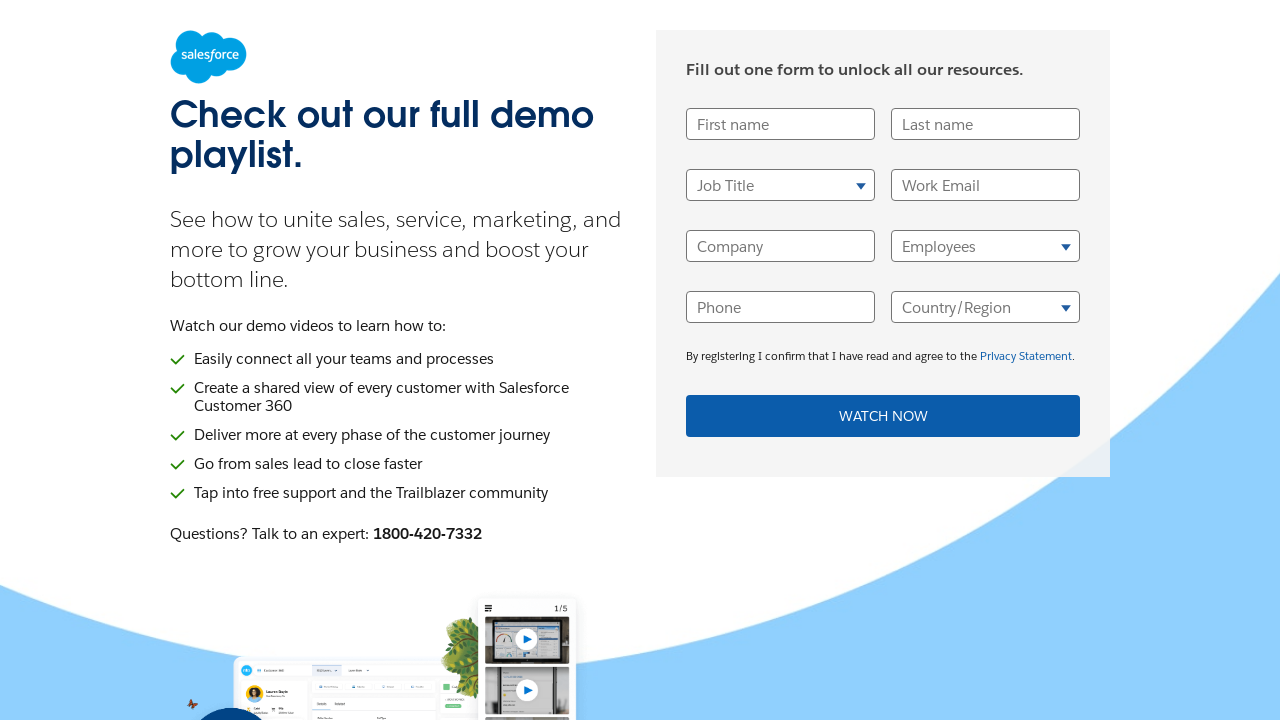

Filled first name field with 'Michael' on input[name='FirstName'], input[id*='FirstName'], input[placeholder*='First']
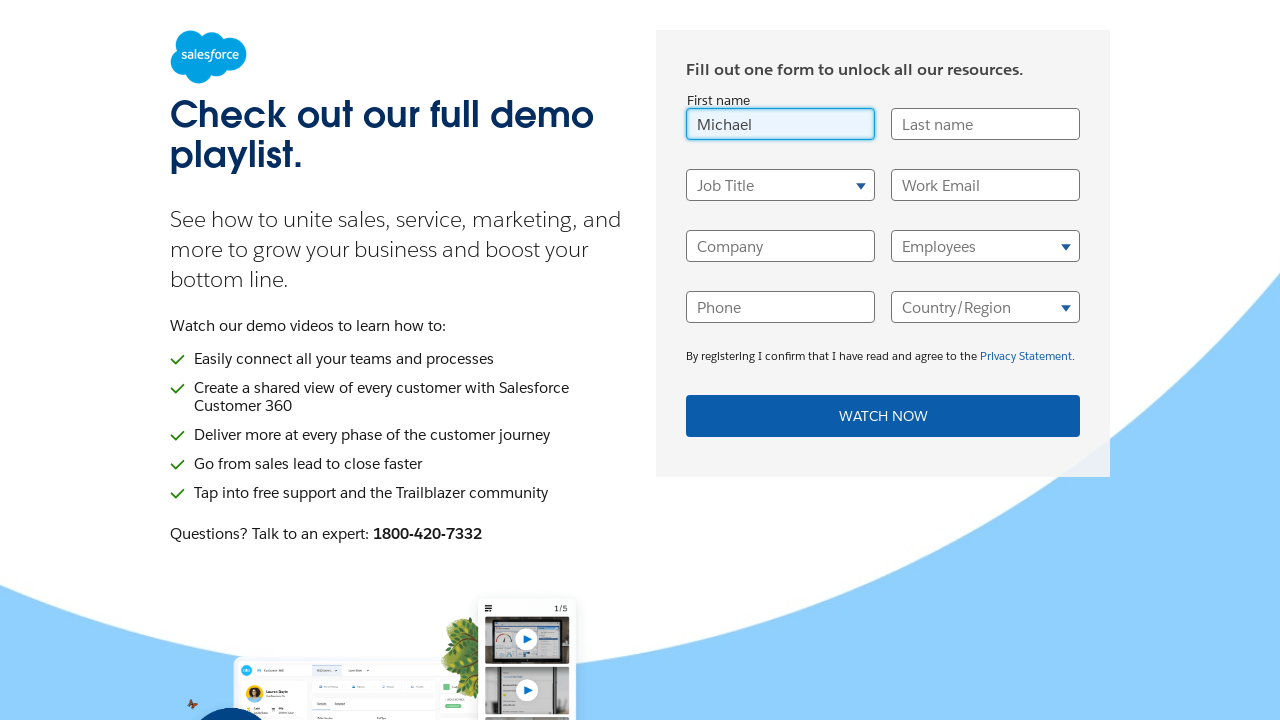

Filled last name field with 'Thompson' on input[name='LastName'], input[id*='LastName'], input[placeholder*='Last']
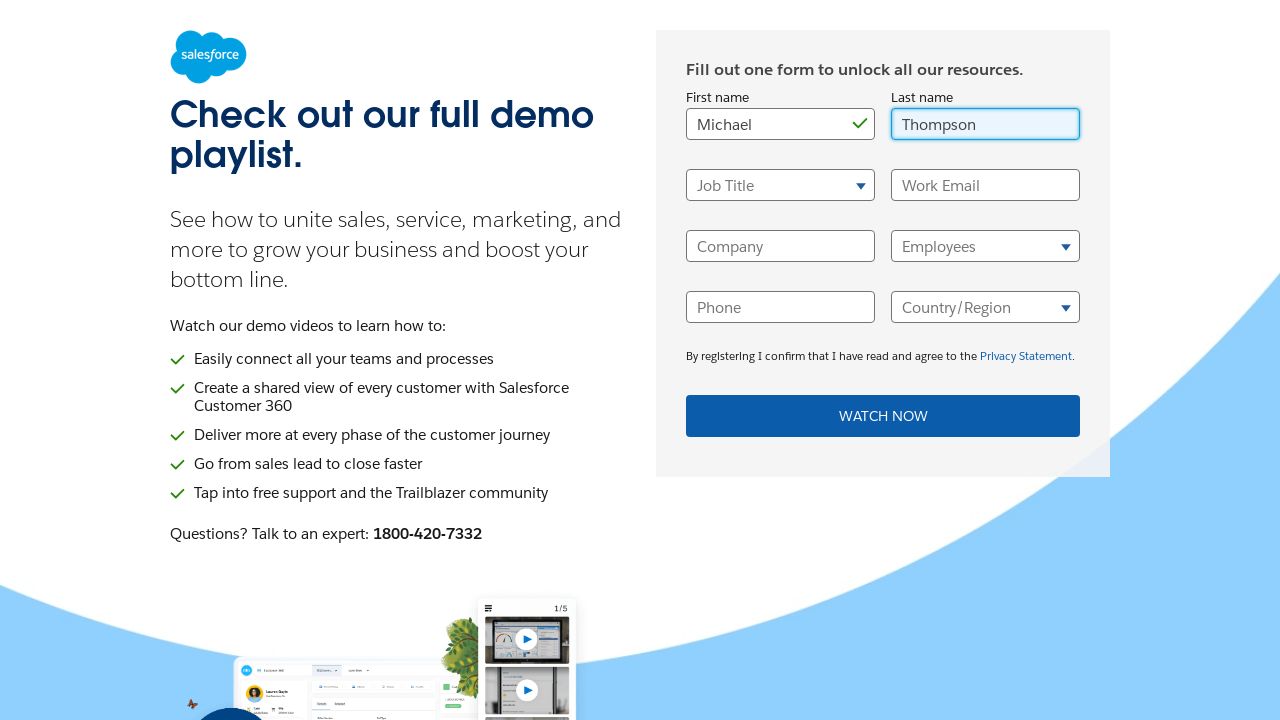

Selected job title option at index 7 on select[name*='Title'], select[id*='title'], select[id*='Title']
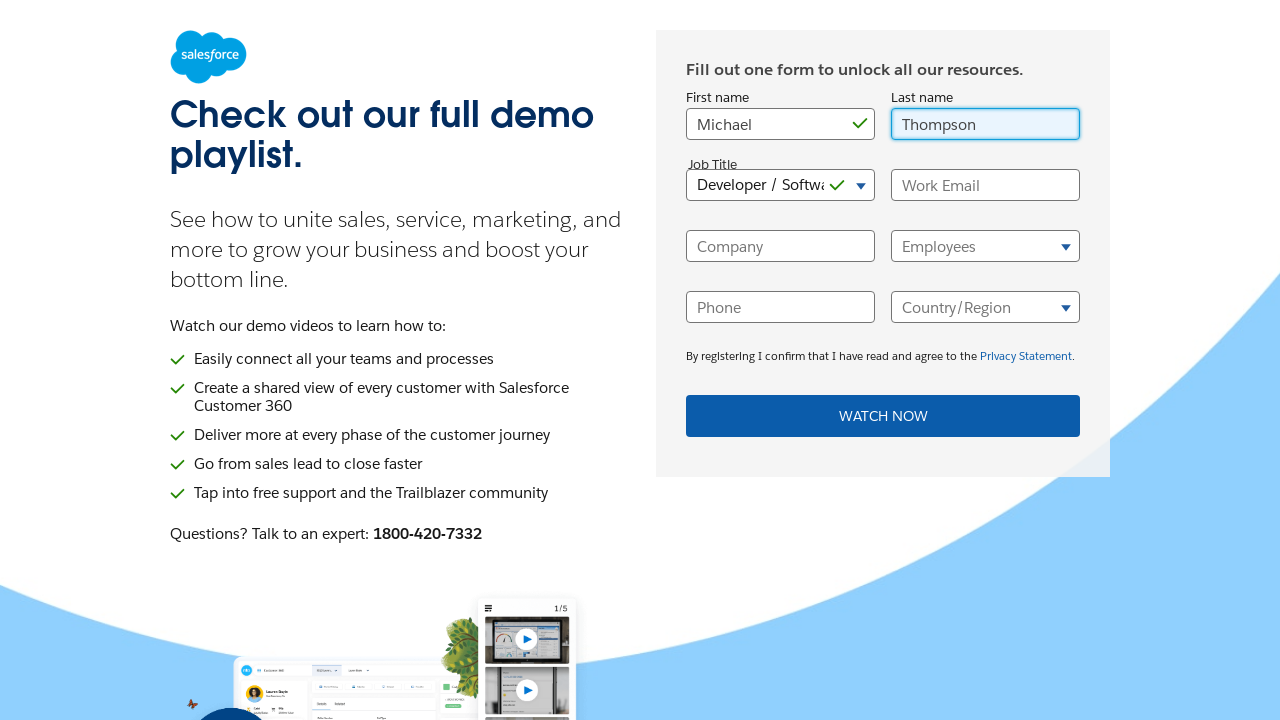

Filled work email field with 'michael.thompson@techcorp.com' on input[name='Email'], input[id*='Email'], input[type='email']
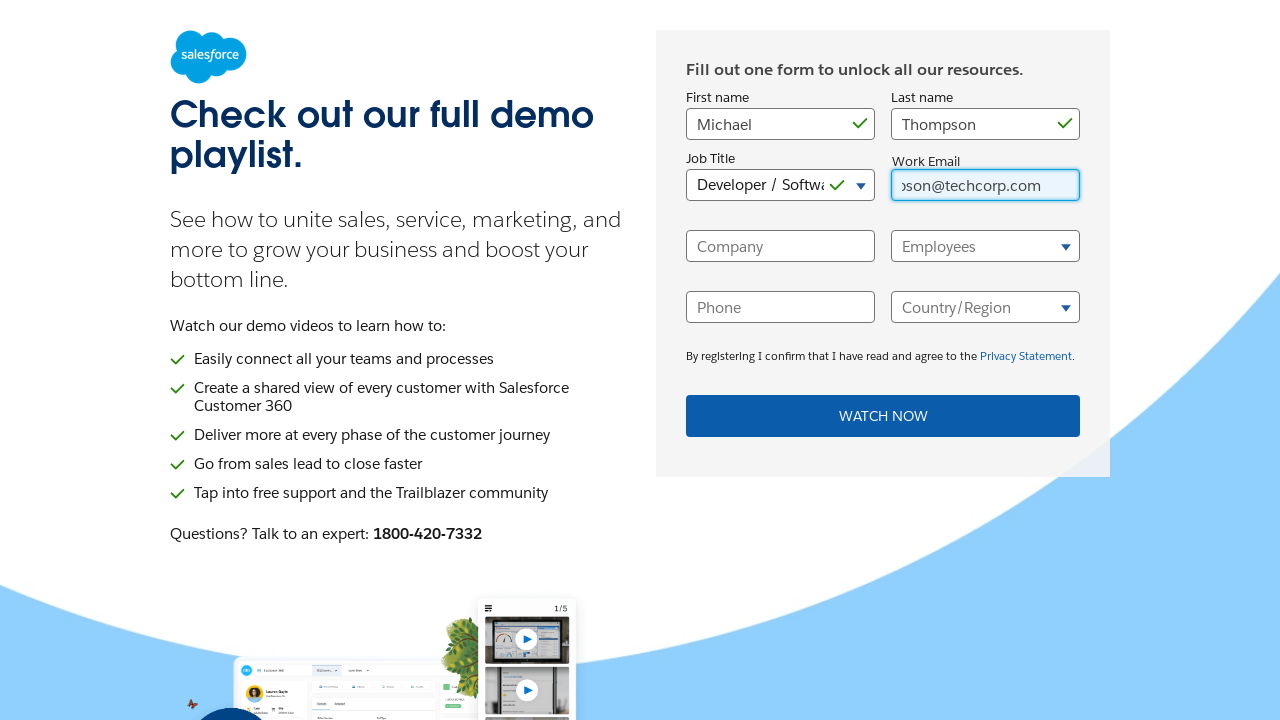

Filled phone number field with '4155551234' on input[name='Phone'], input[id*='Phone'], input[type='tel']
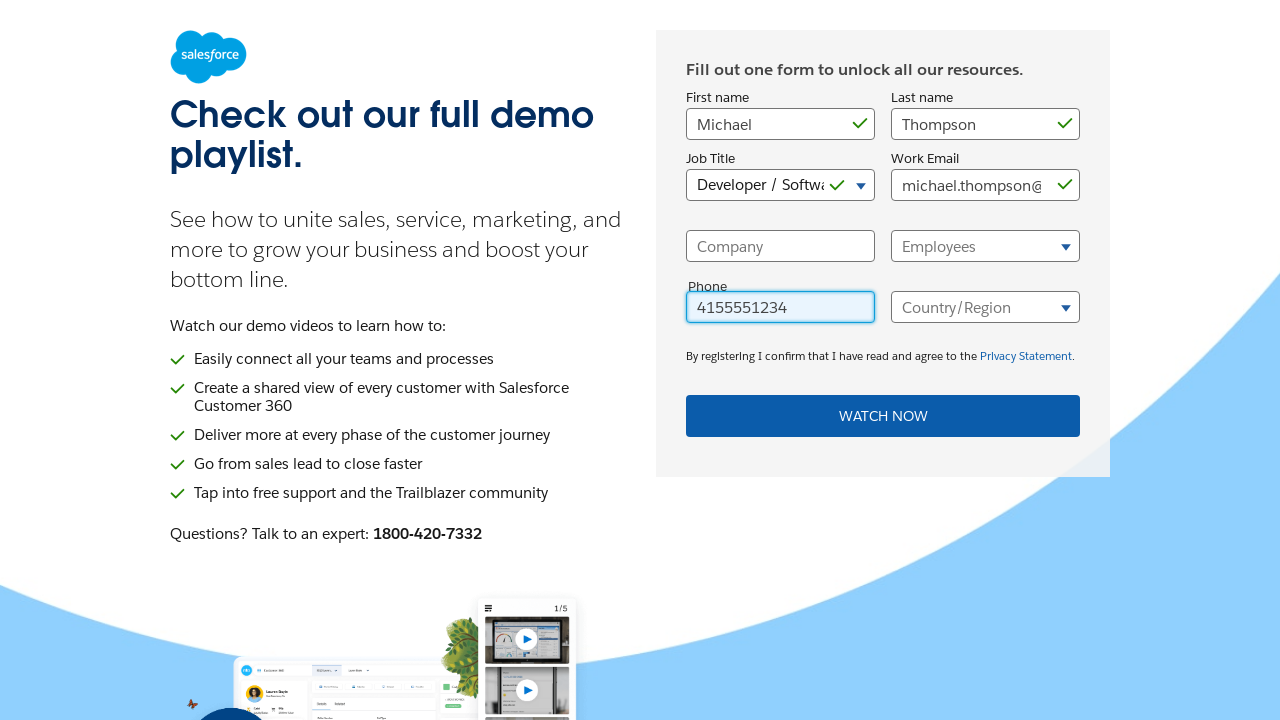

Filled company name field with 'TechCorp Solutions' on input[name='Company'], input[id*='Company'], input[placeholder*='Company']
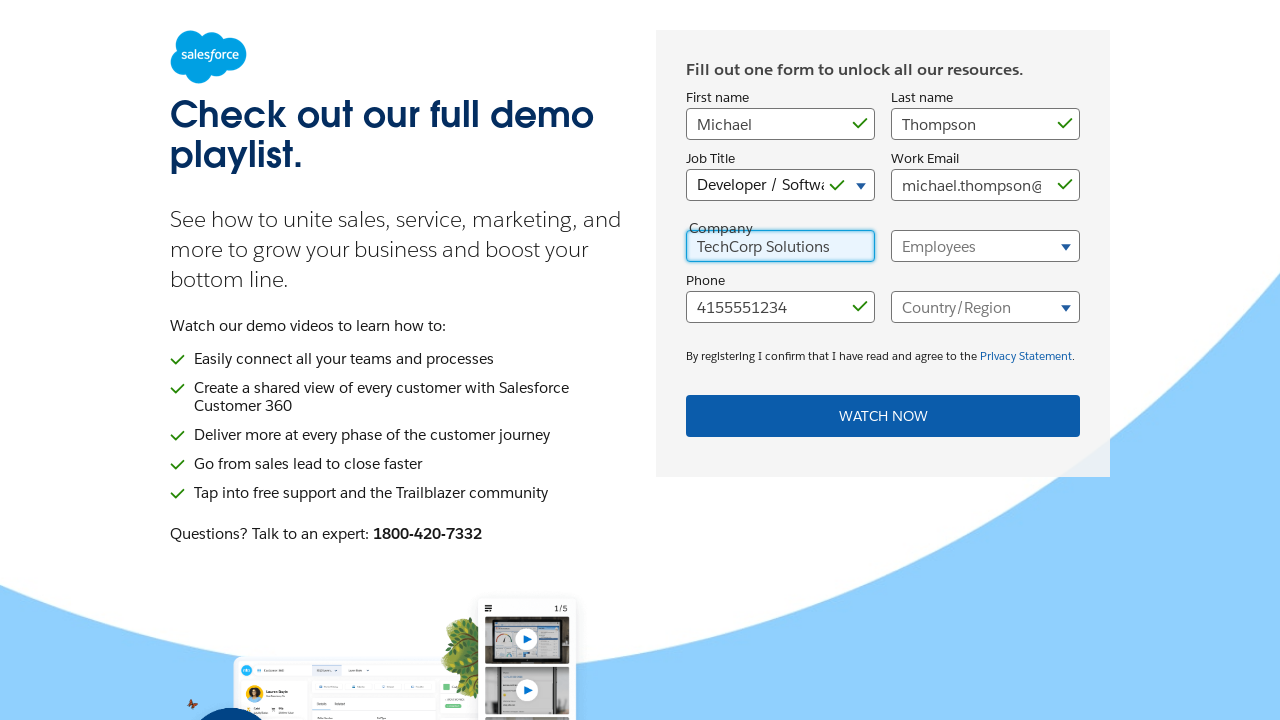

Selected number of employees option at index 5 on select[name*='Employee'], select[id*='employee'], select[id*='Employee']
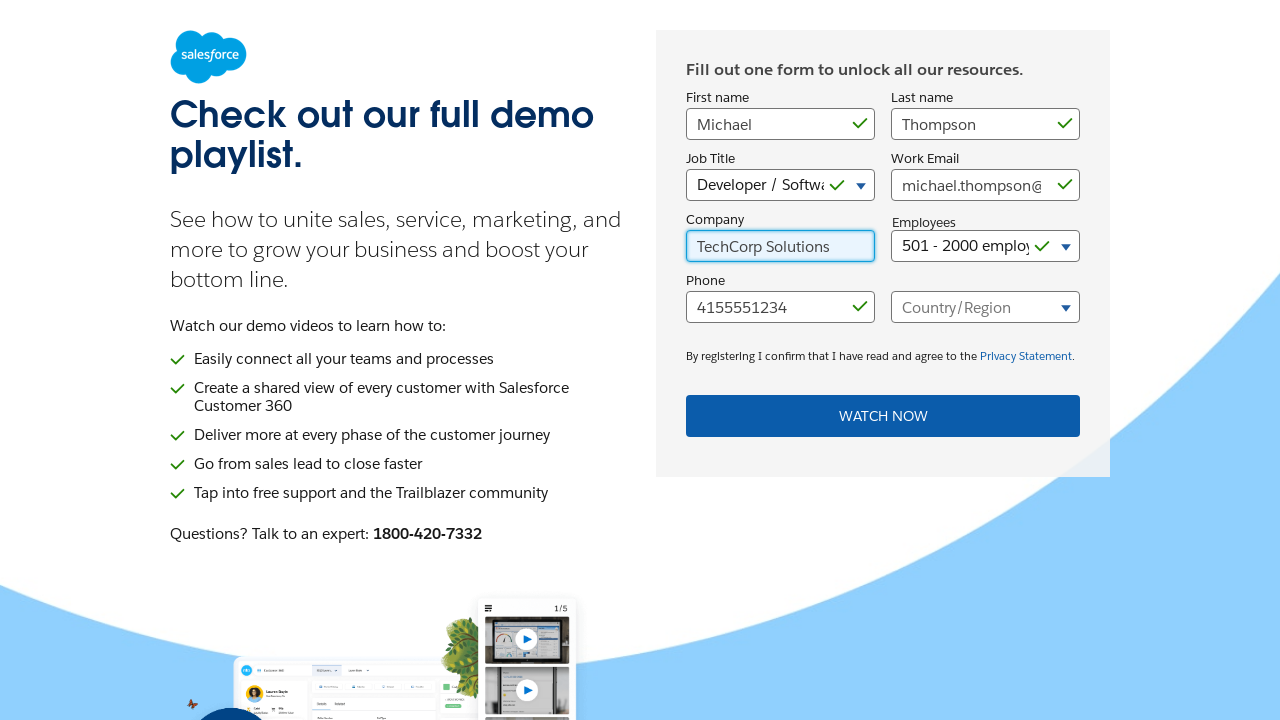

Clicked submit button to complete signup form at (883, 416) on button[type='submit'], input[type='submit'], button:has-text('Submit'), button:h
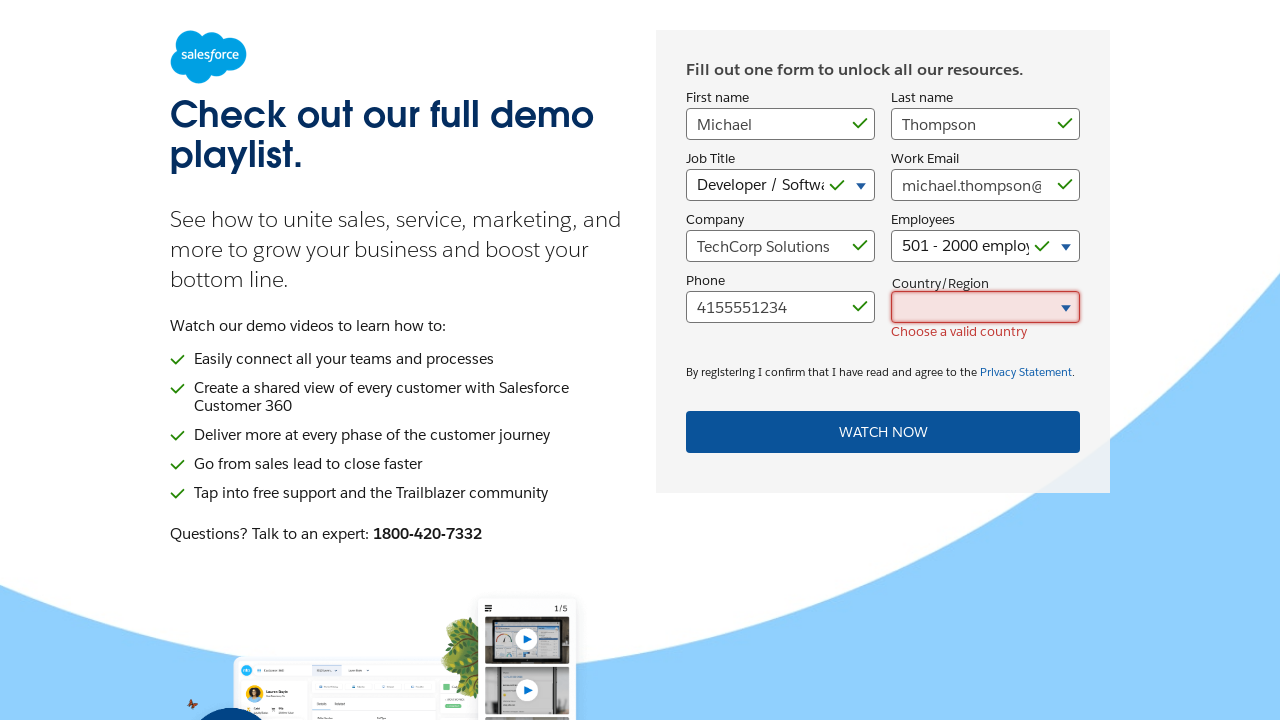

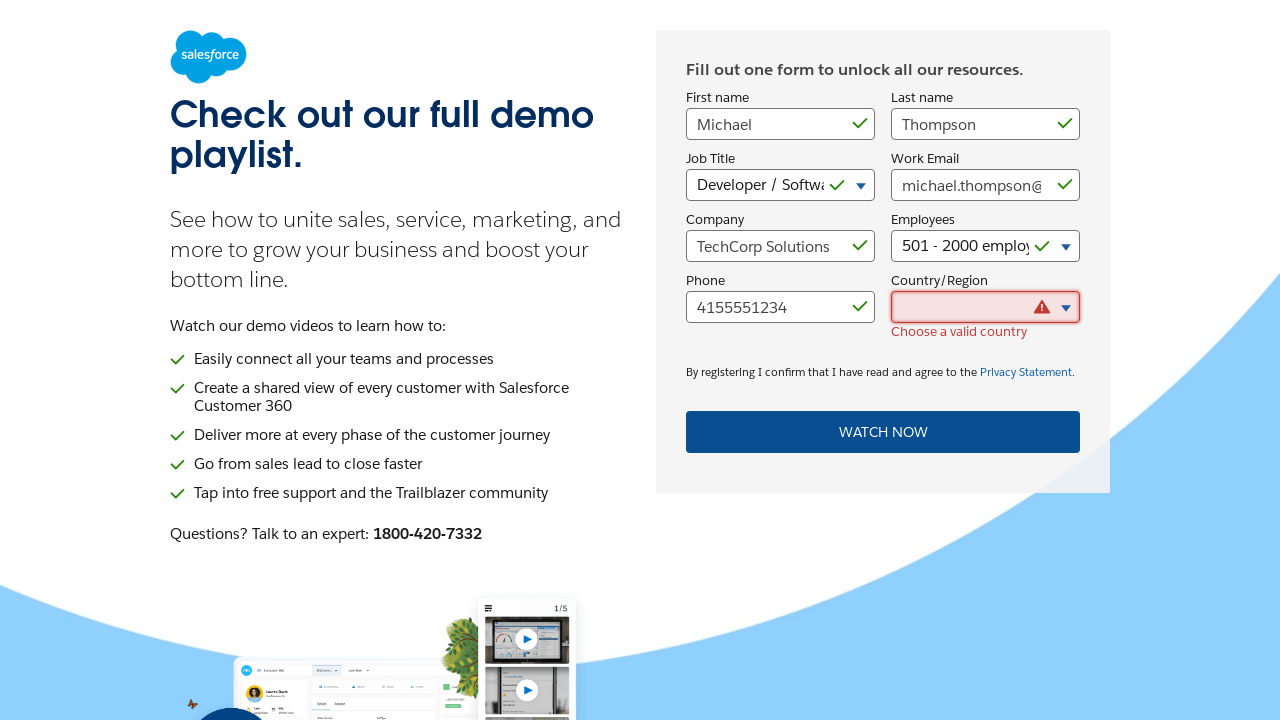